Tests navigation back to the catalog by first going to "My books" view, then clicking the "Katalog" button and verifying catalog content is displayed.

Starting URL: https://tap-ht24-testverktyg.github.io/exam-template/

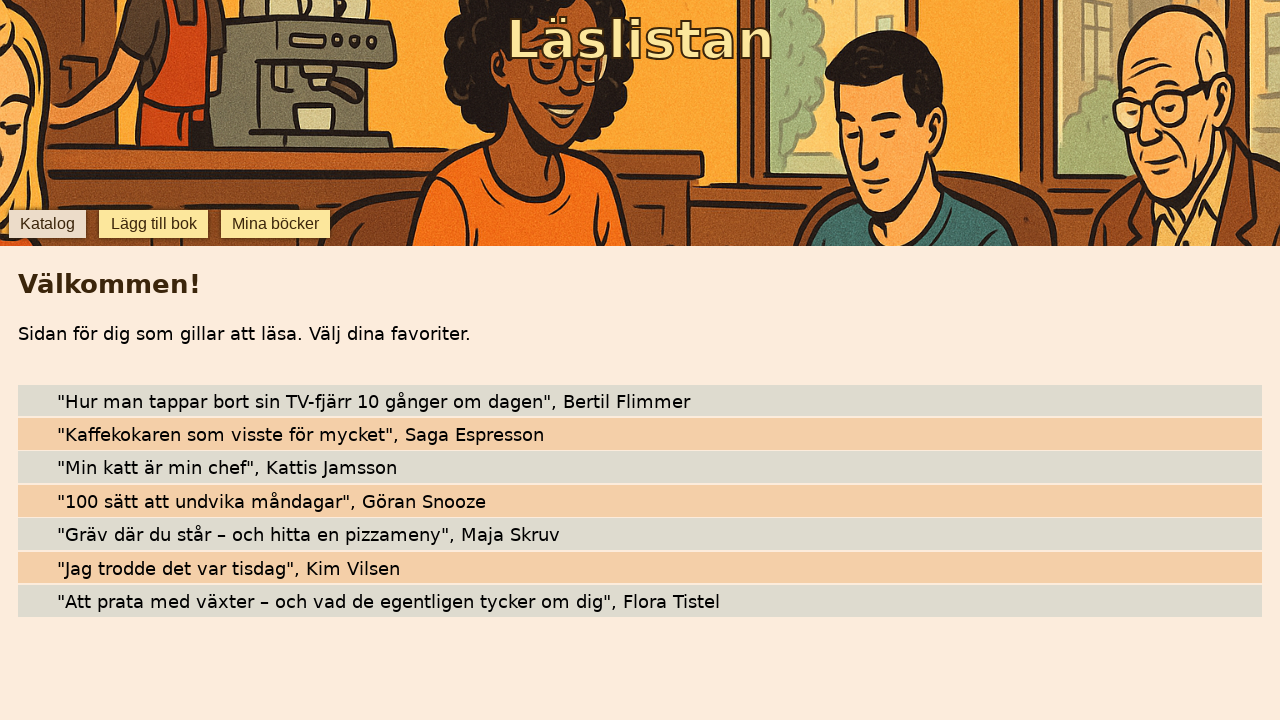

Navigated to catalog page
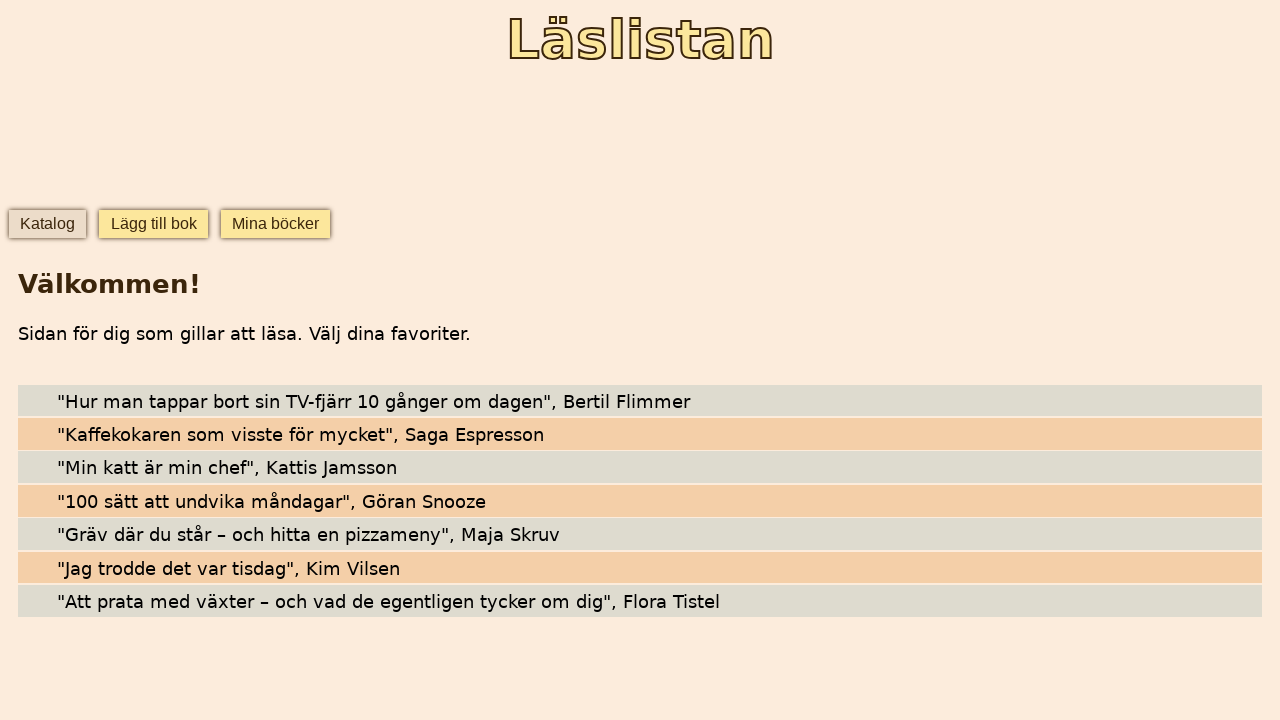

Clicked 'Mina böcker' button to navigate to My books view at (276, 224) on internal:role=button[name="Mina böcker"i]
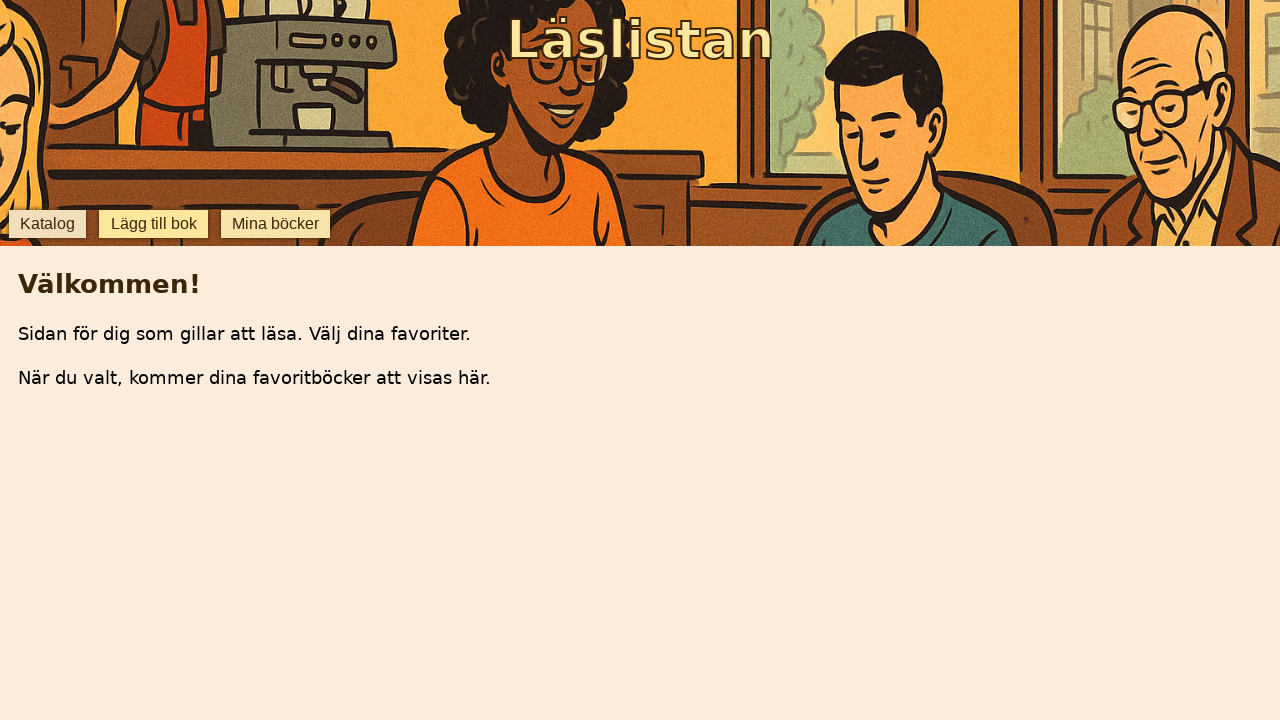

Clicked 'Katalog' button to navigate back to catalog at (47, 224) on internal:role=button[name="Katalog"i]
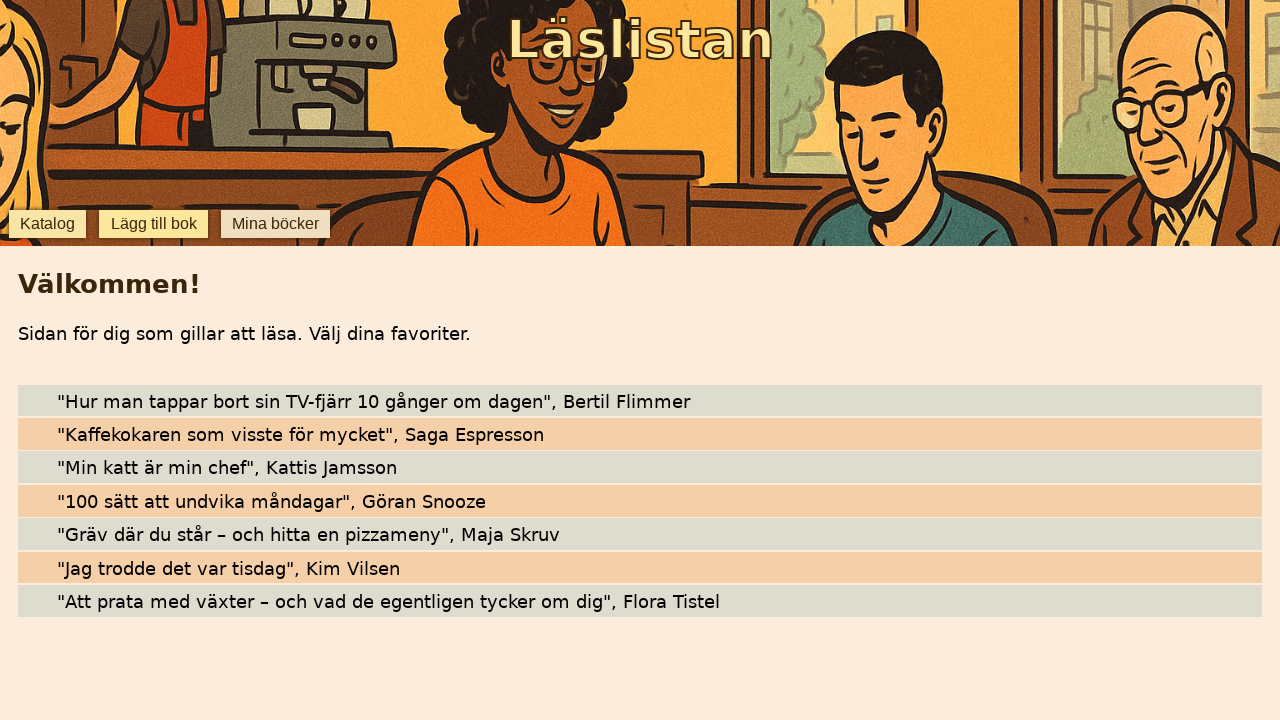

Verified catalog content is displayed - 'katt' text found
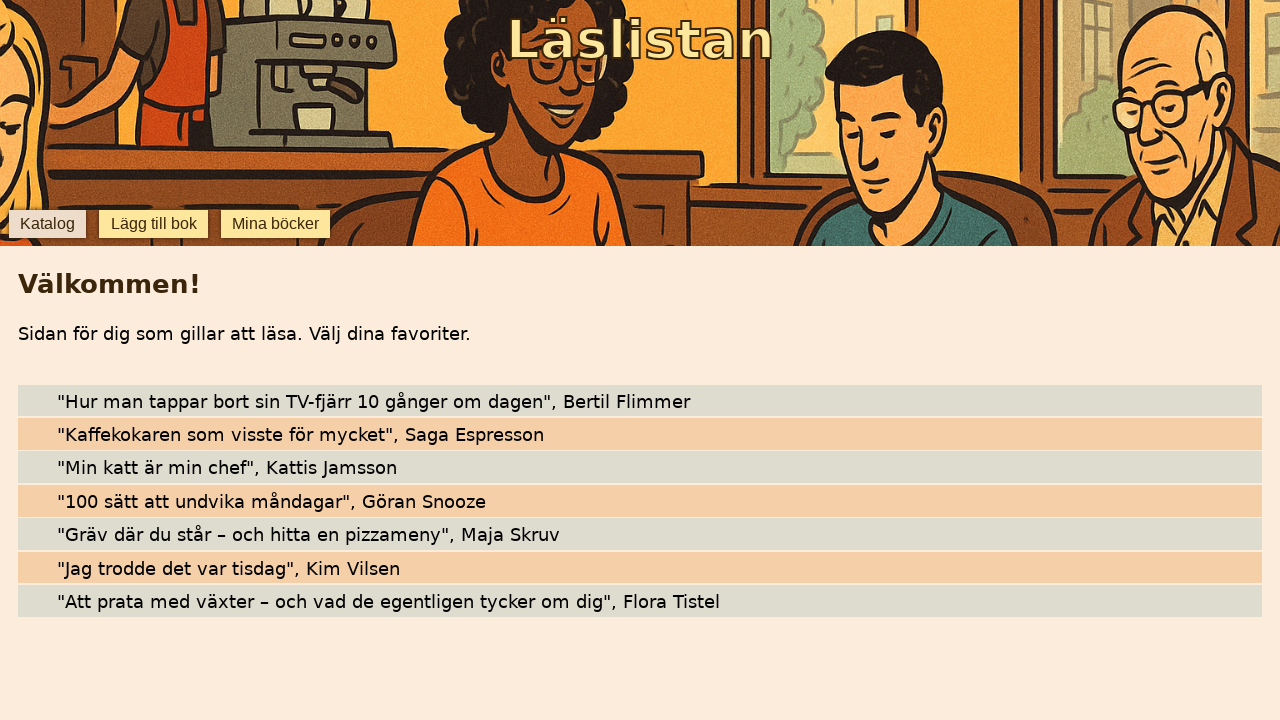

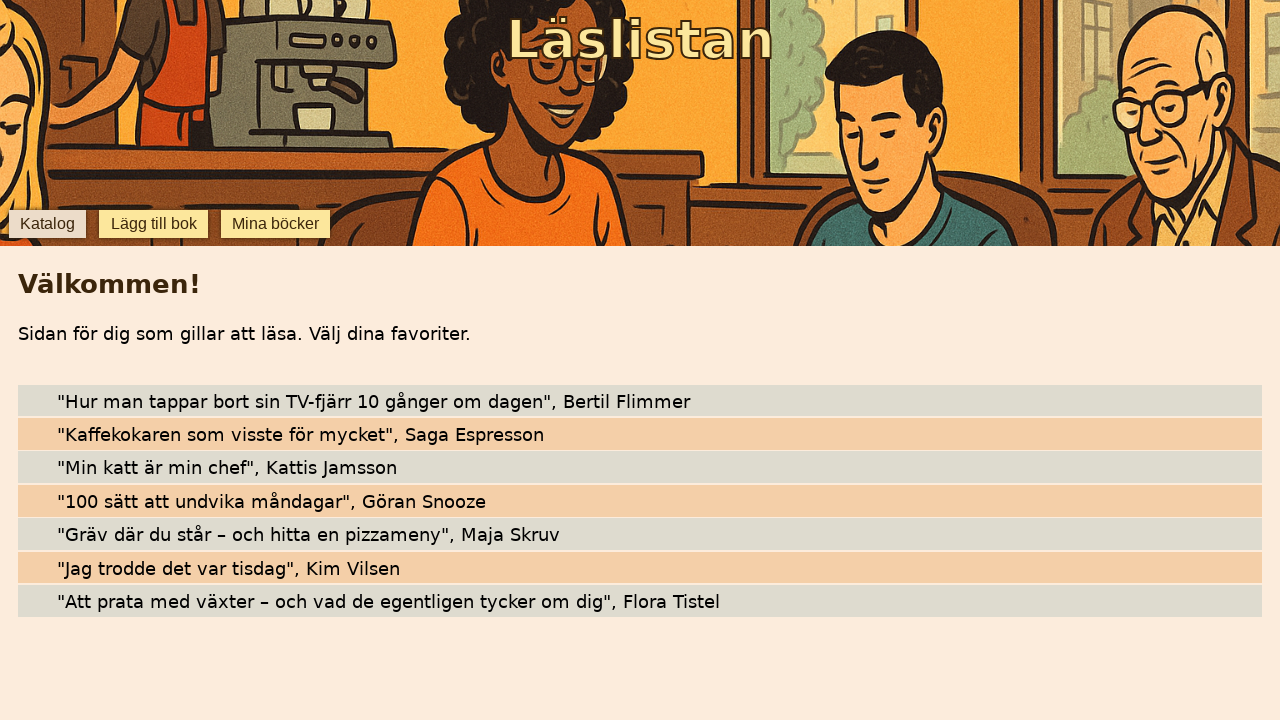